Tests login and verifies that exactly 6 products are displayed on the inventory page

Starting URL: https://www.saucedemo.com/

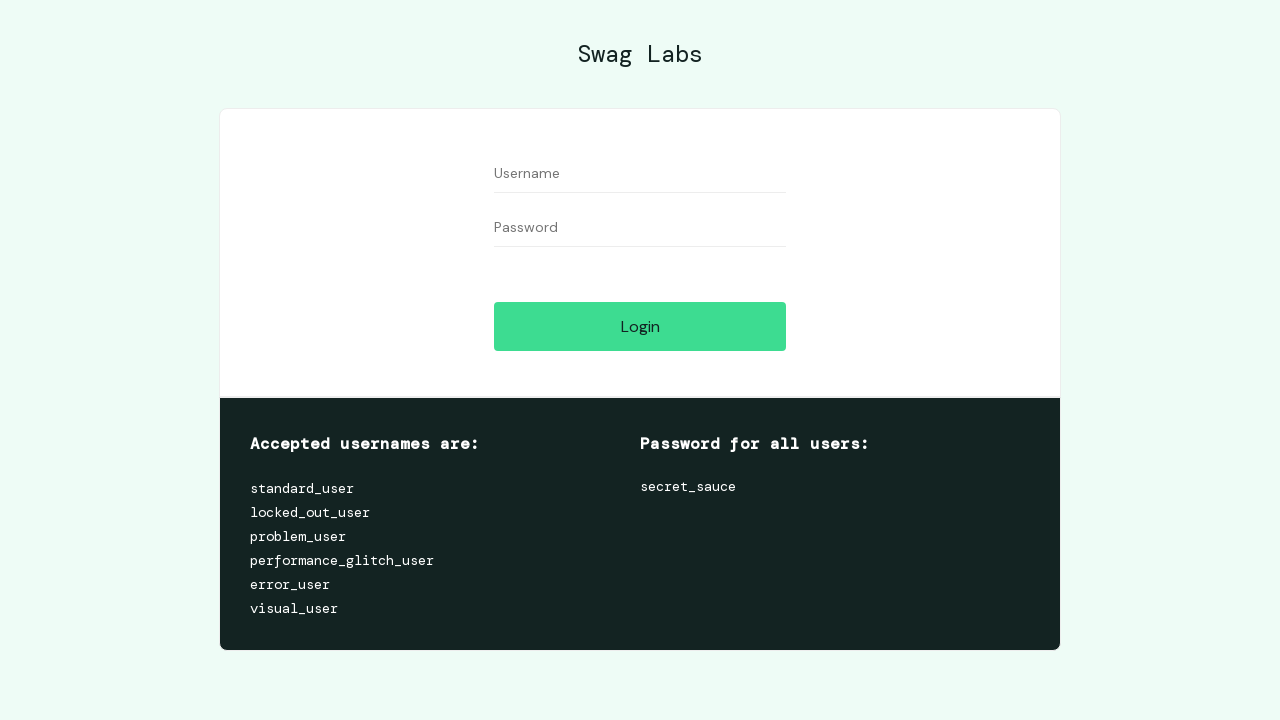

Filled username field with 'standard_user' on #user-name
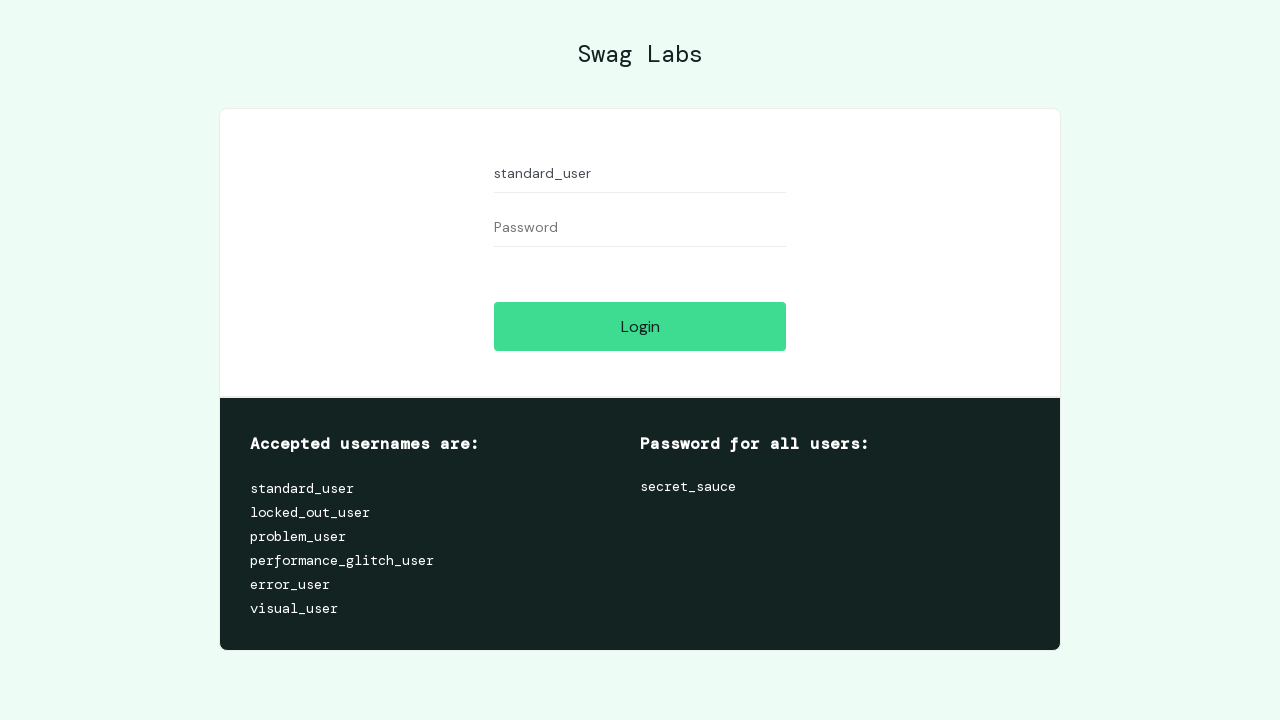

Filled password field with 'secret_sauce' on #password
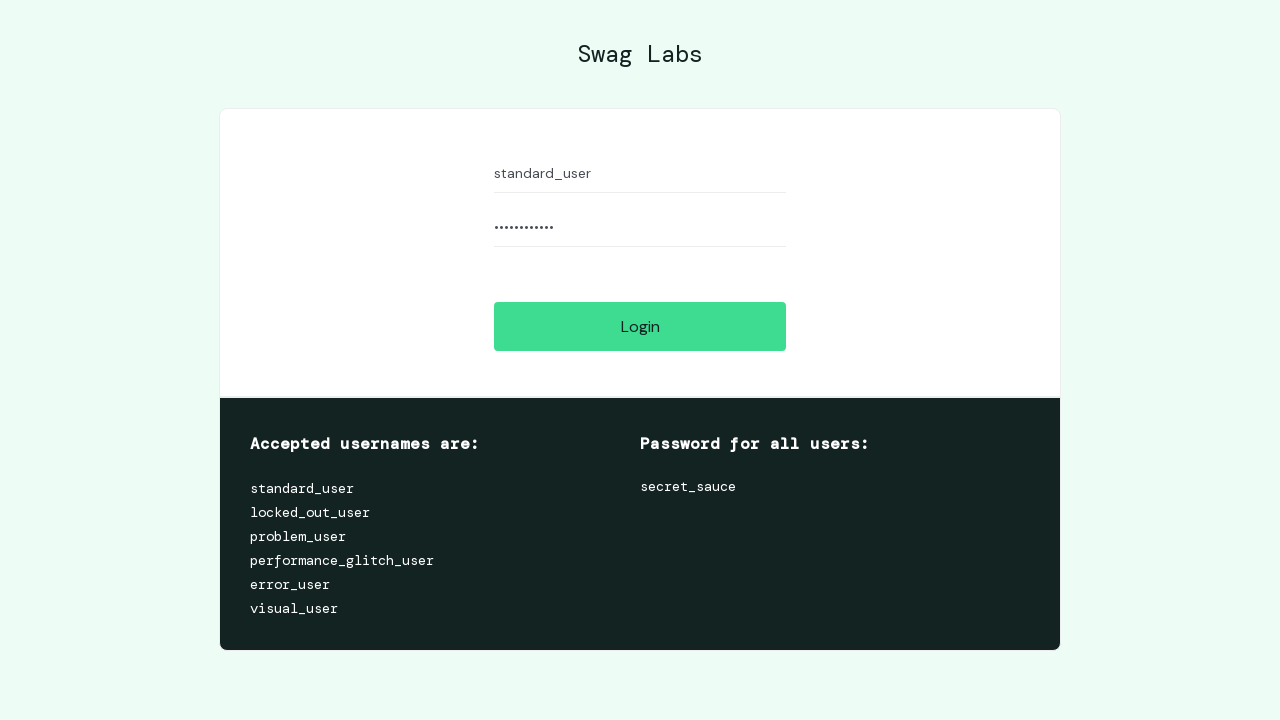

Clicked login button at (640, 326) on #login-button
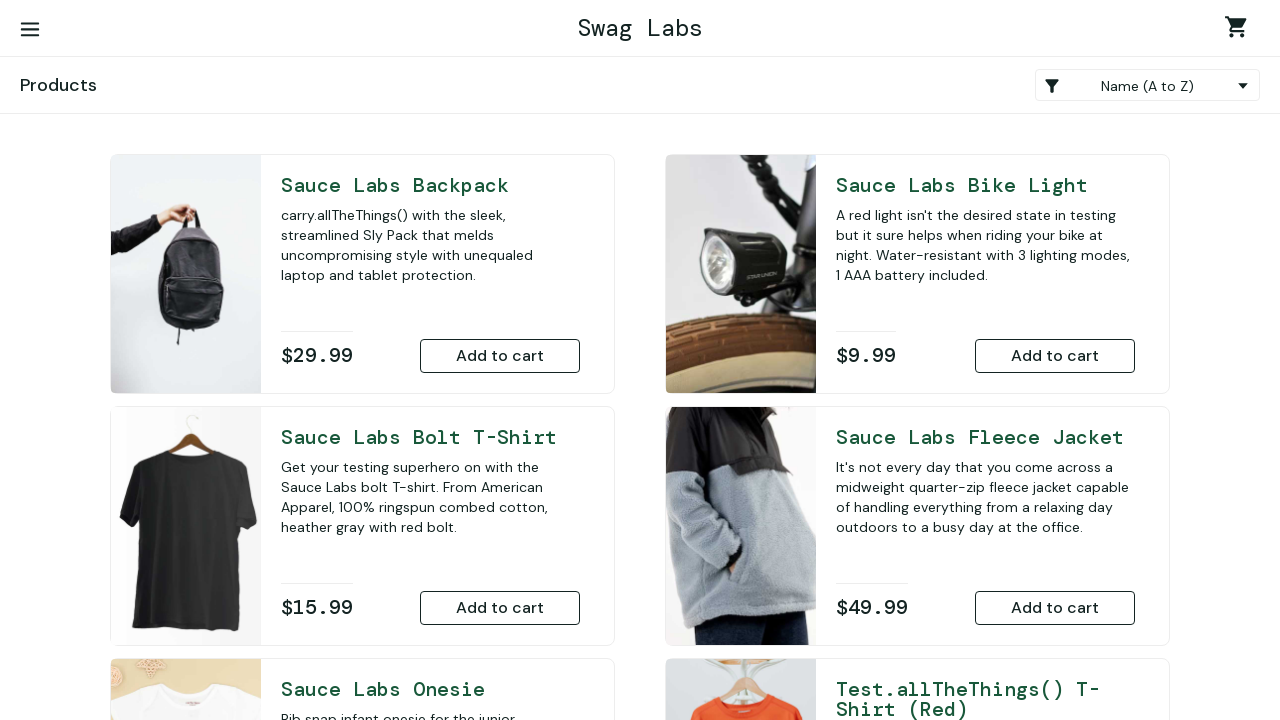

Inventory items loaded on page
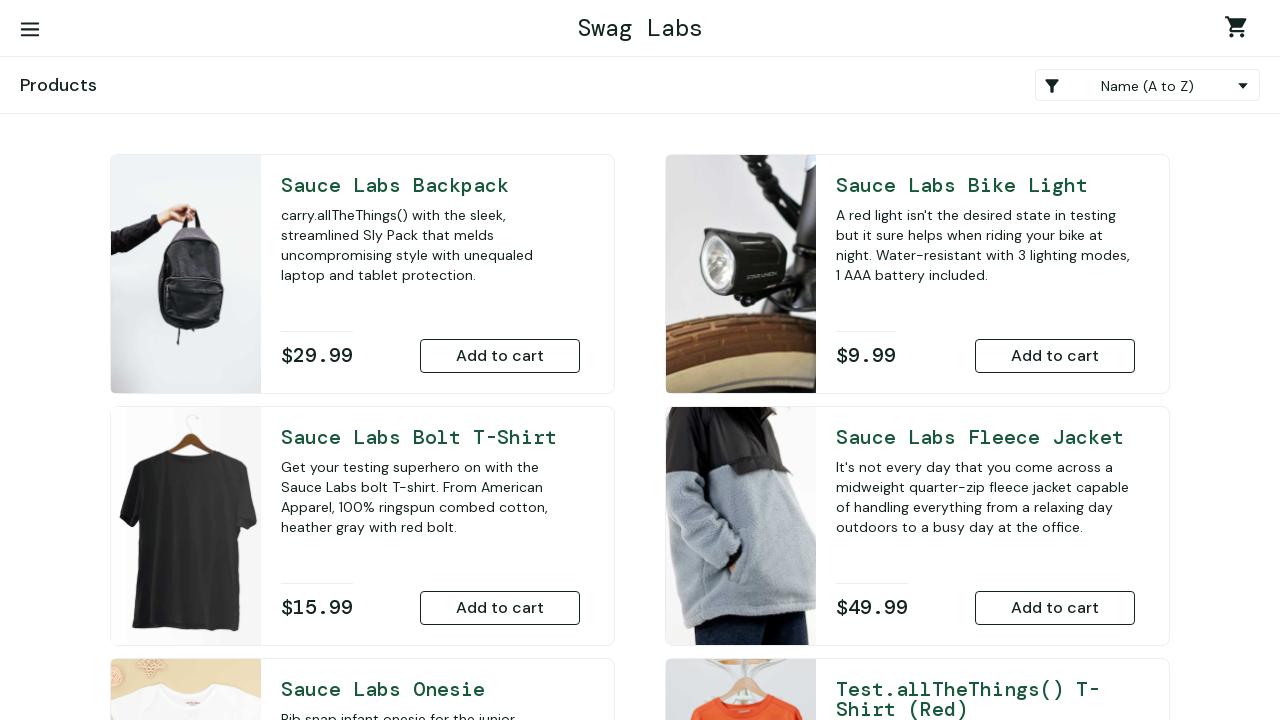

Located all product elements - found 6 products
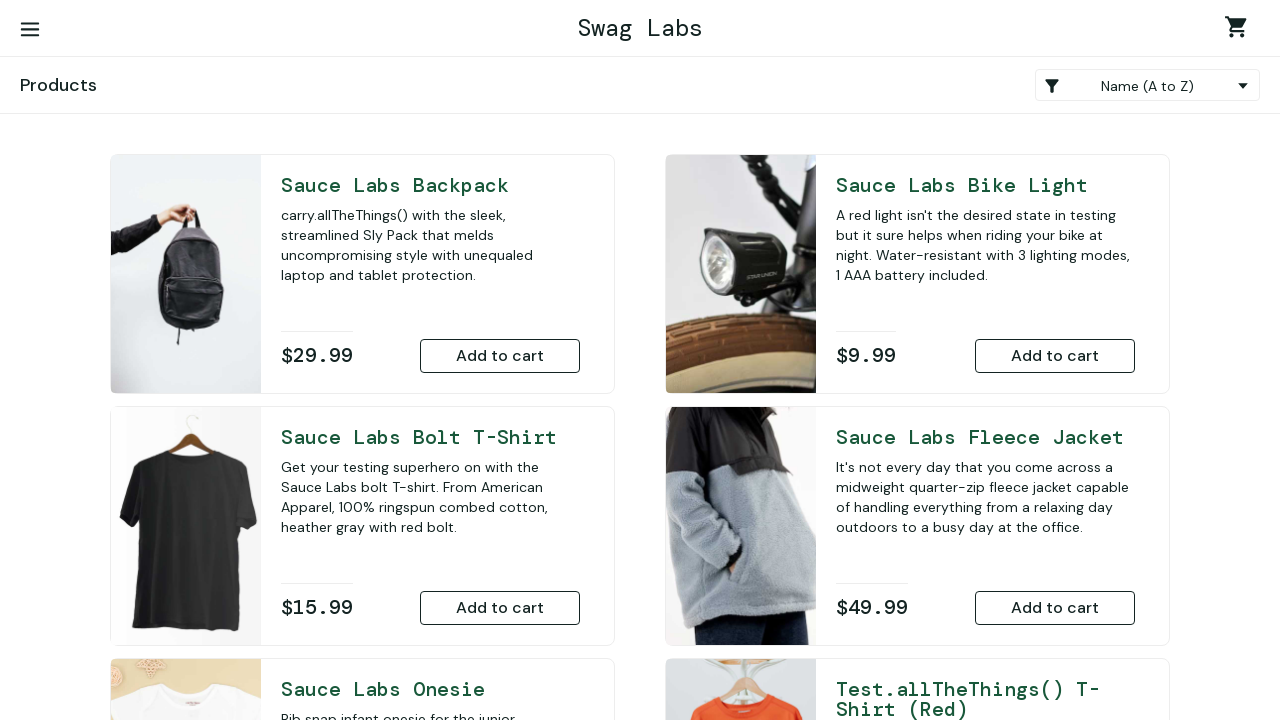

Verified that exactly 6 products are displayed on inventory page
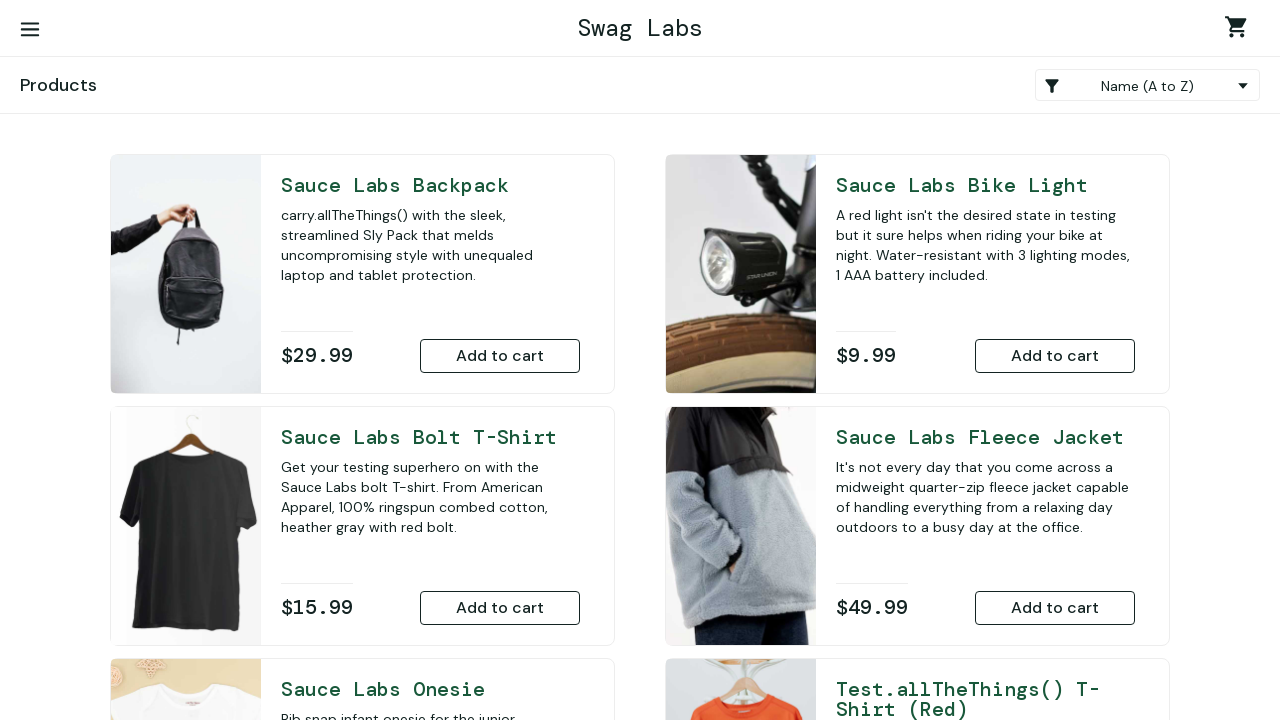

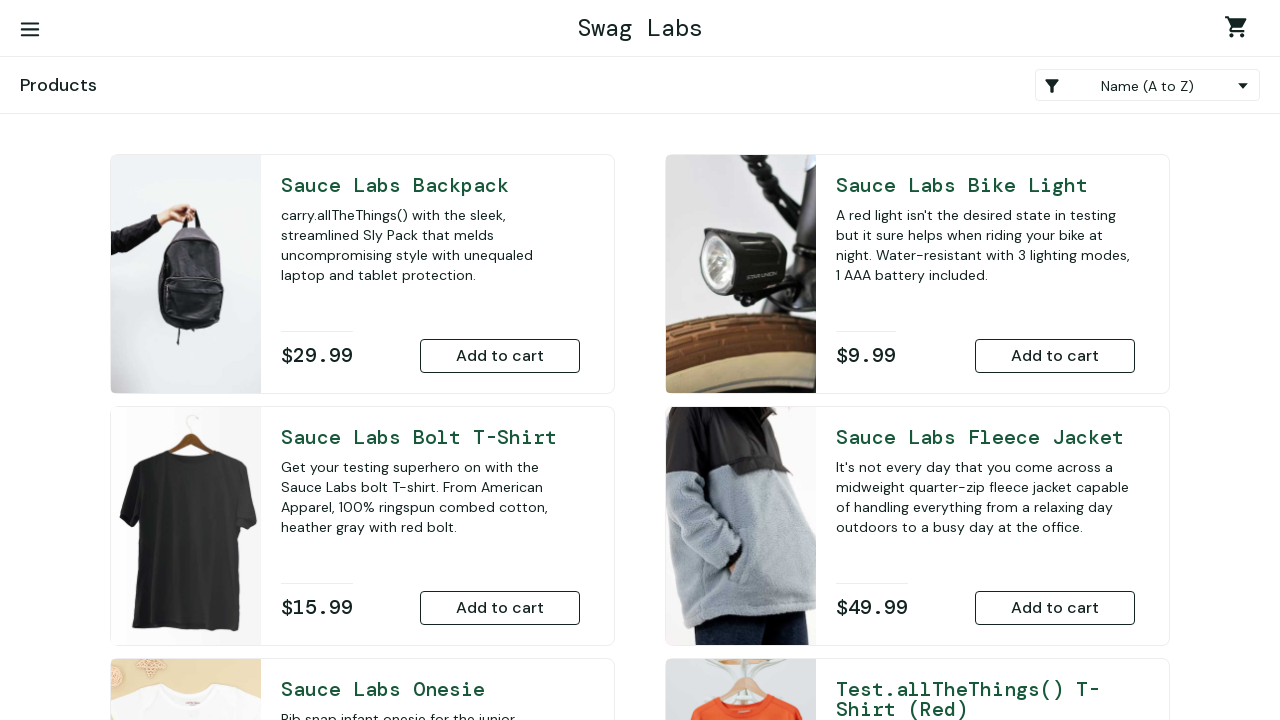